Tests closing a modal/entry ad popup by clicking on the modal footer element

Starting URL: https://the-internet.herokuapp.com/entry_ad

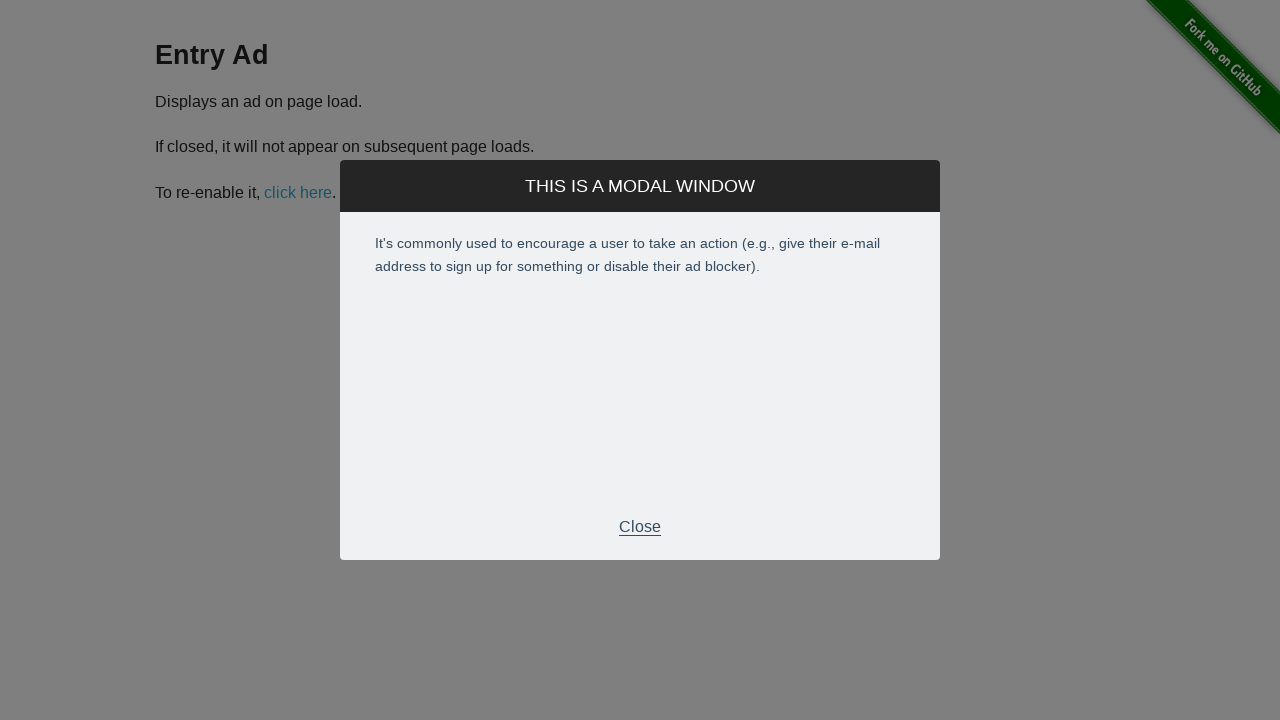

Waited for entry ad modal footer to appear
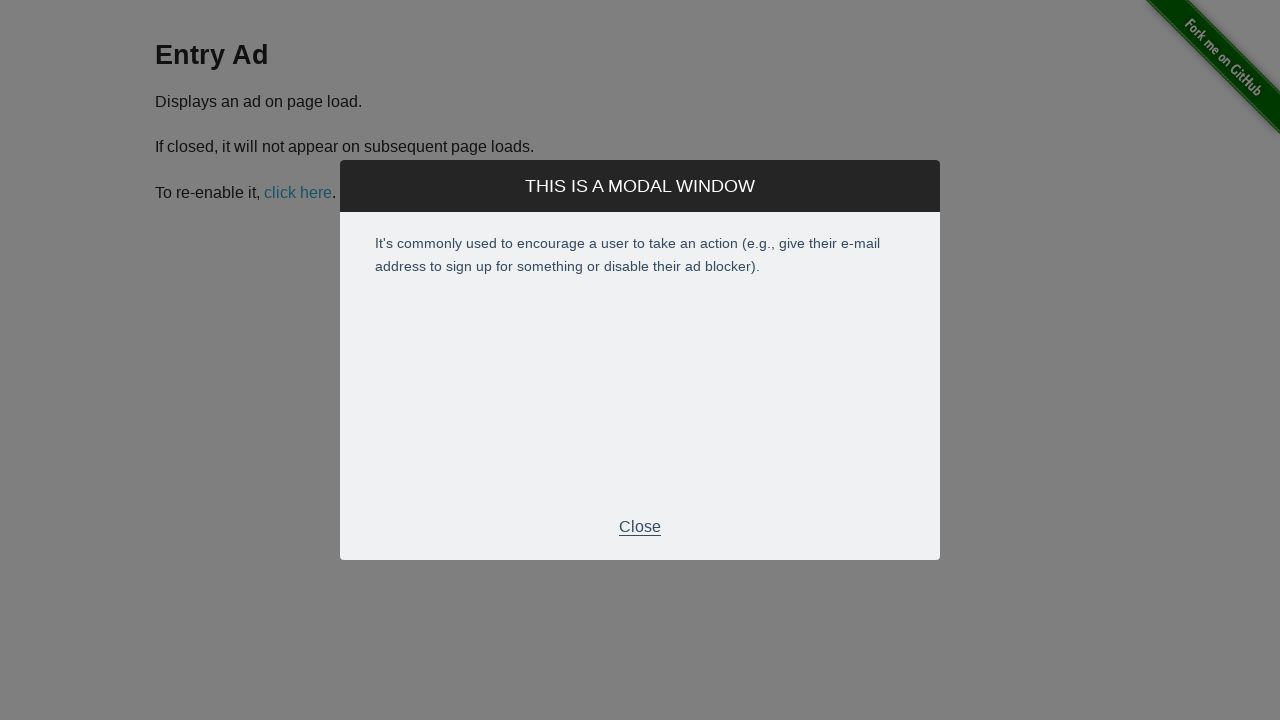

Clicked modal footer to close entry ad popup at (640, 527) on div.modal-footer
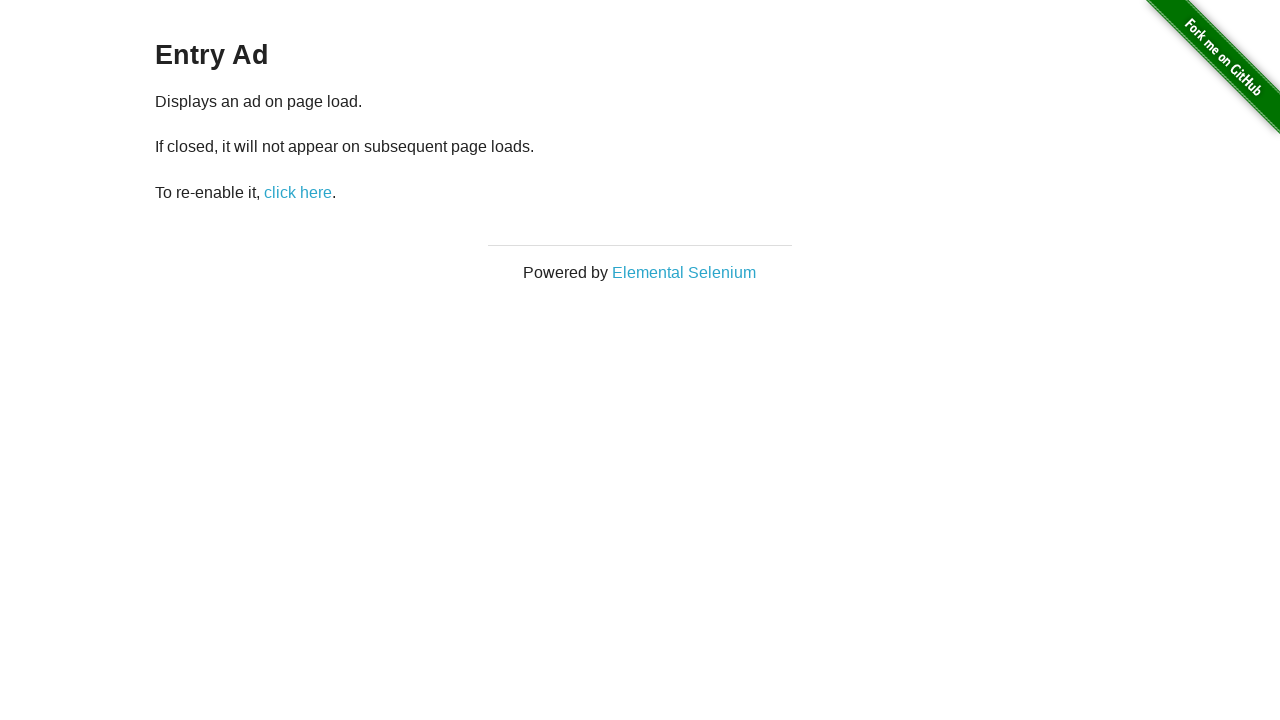

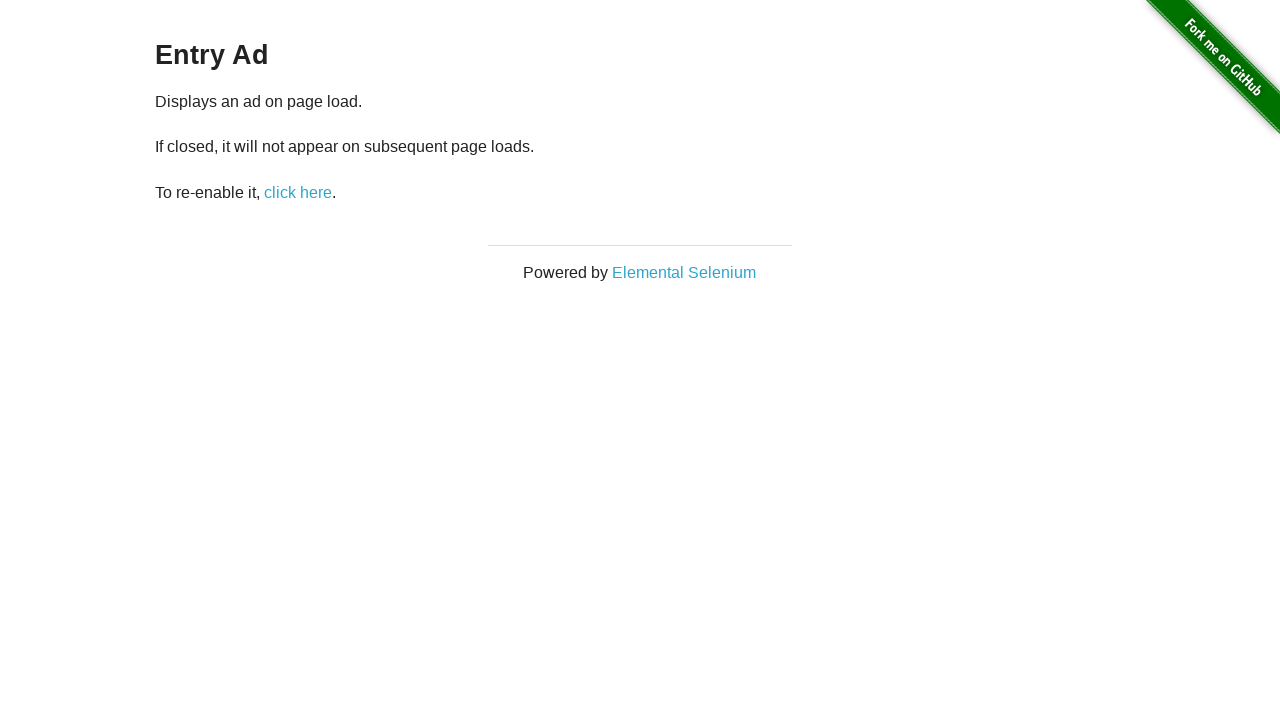